Tests standard HTML select dropdown by selecting options using visible text, index, and value attributes

Starting URL: https://the-internet.herokuapp.com/dropdown

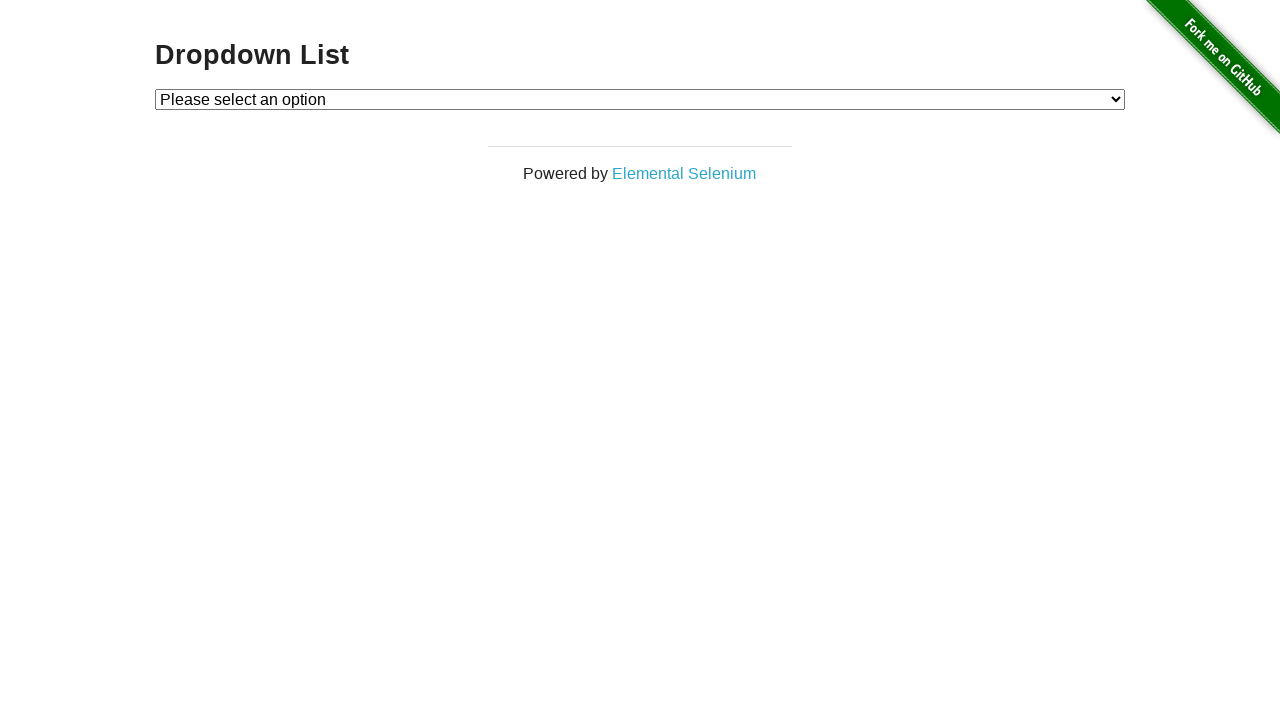

Selected 'Option 1' from dropdown by visible text on #dropdown
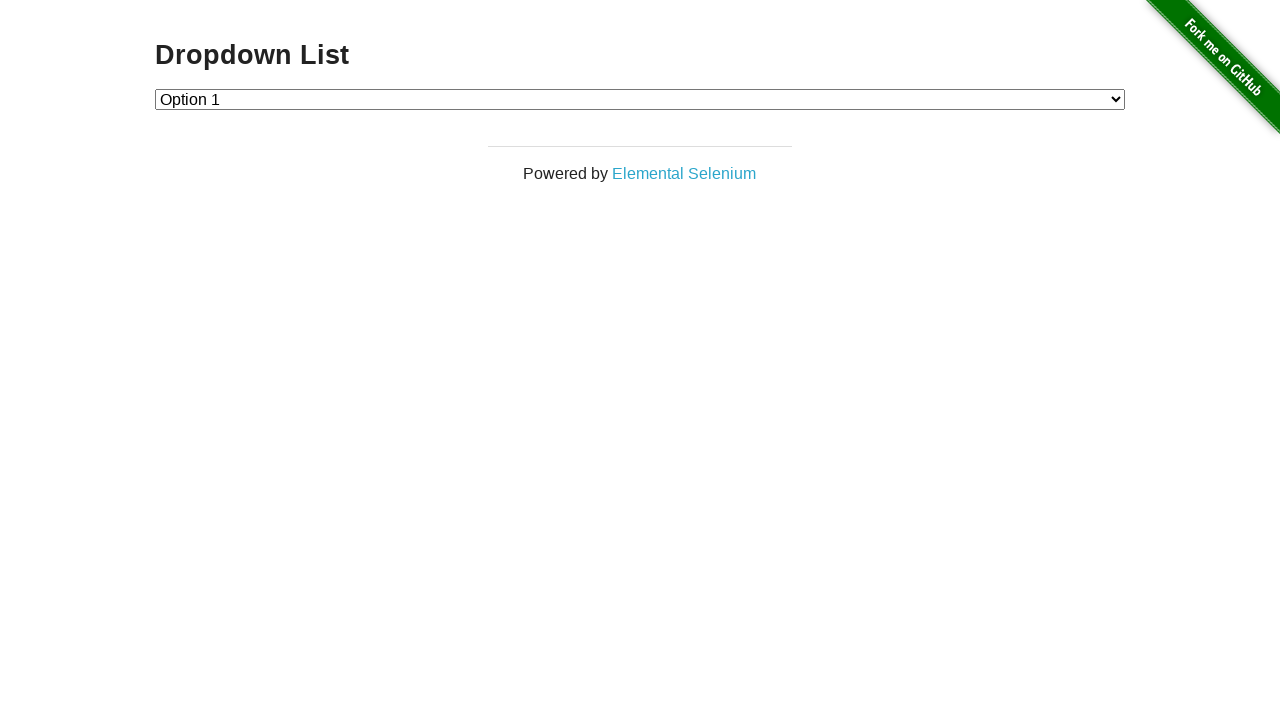

Selected option at index 1 from dropdown on #dropdown
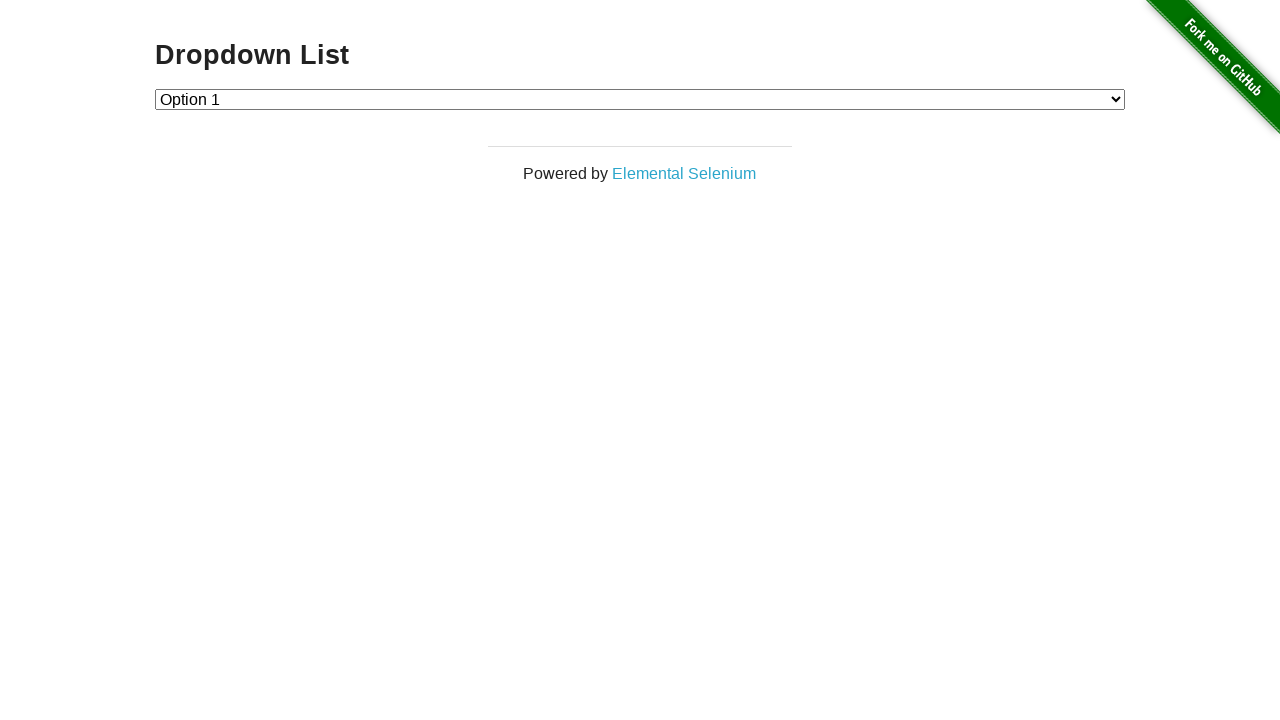

Selected option with value '1' from dropdown on #dropdown
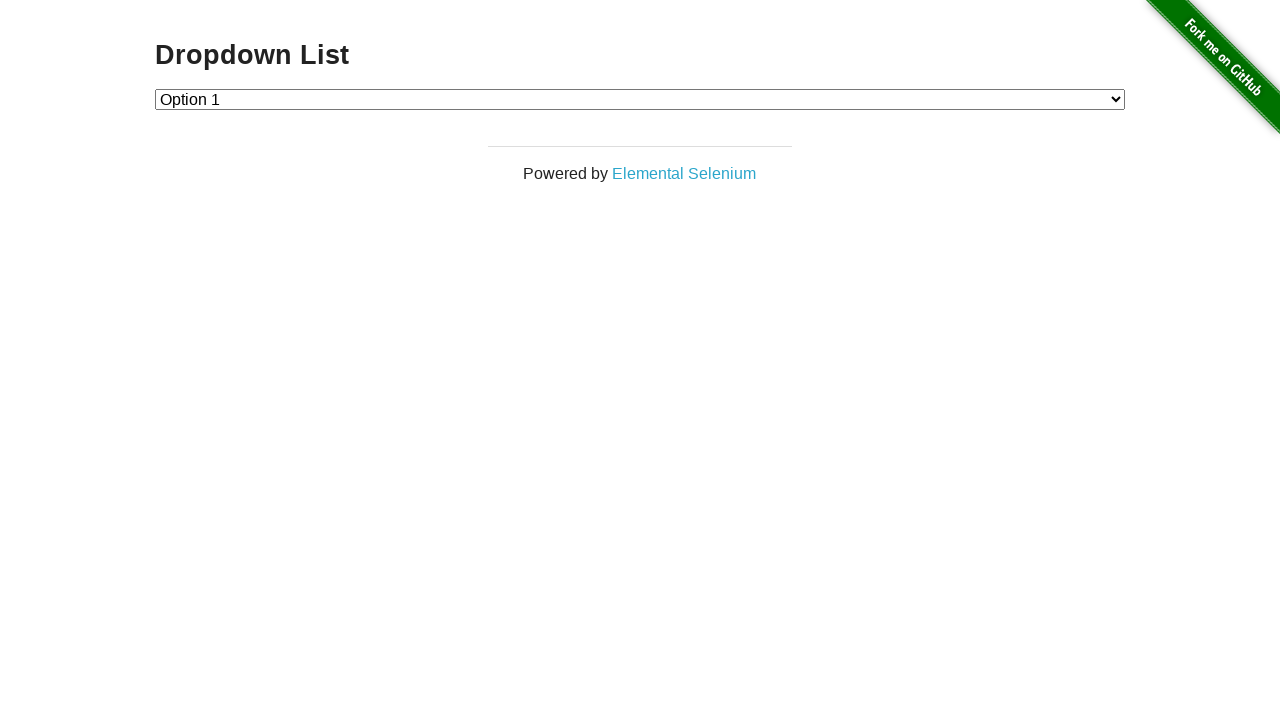

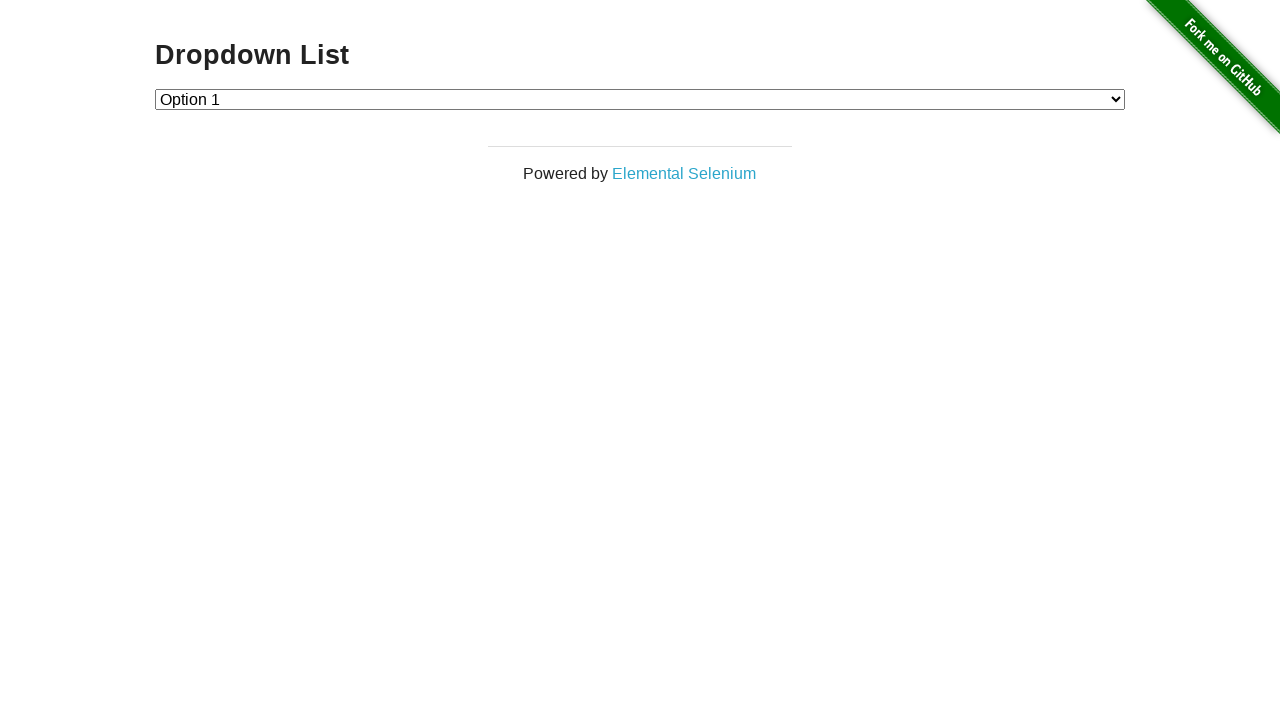